Tests JavaScript prompt alert functionality by navigating to the alerts page, triggering a prompt alert, entering text, and accepting it

Starting URL: https://the-internet.herokuapp.com/

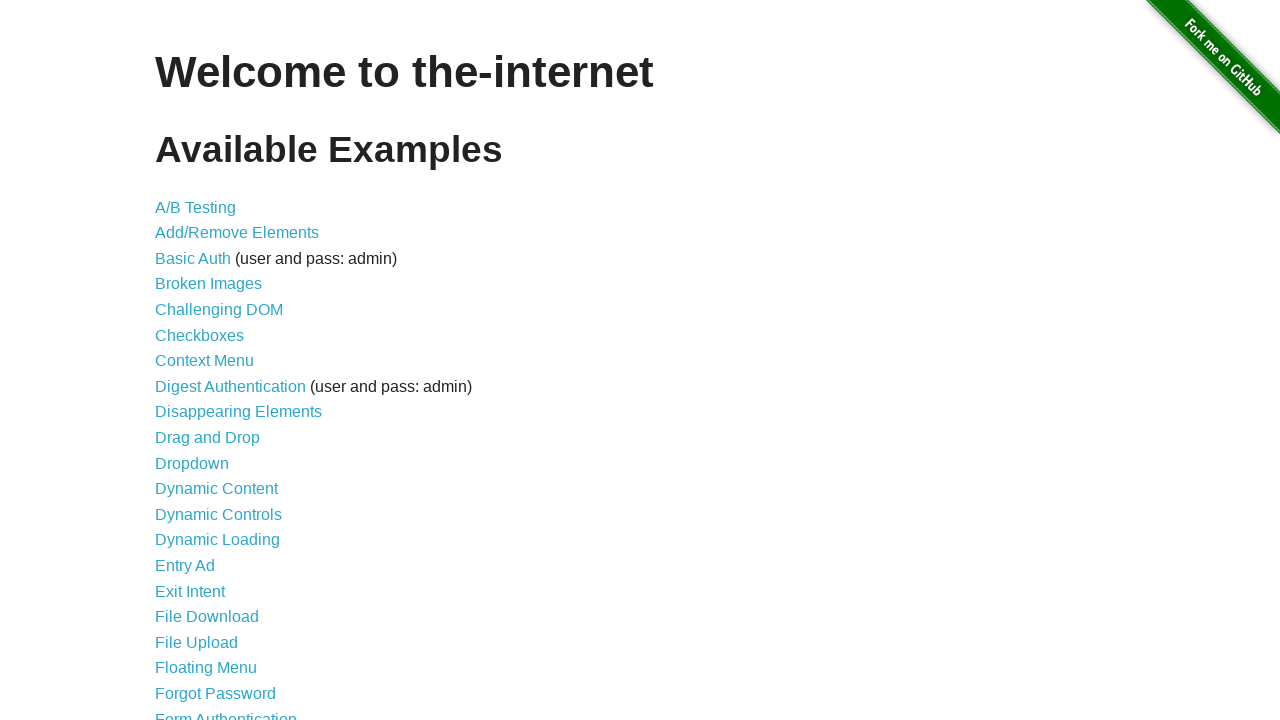

Clicked on JavaScript Alerts link at (214, 361) on xpath=//a[text()='JavaScript Alerts']
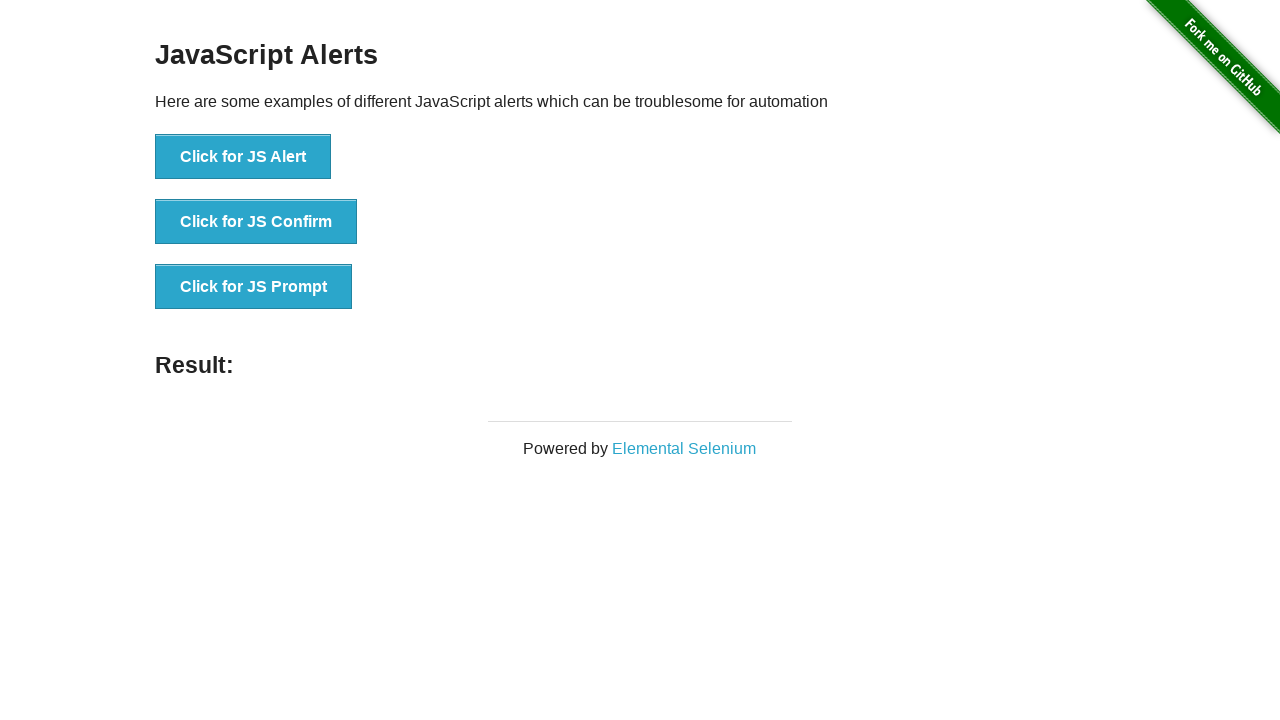

Clicked button to trigger JS prompt at (254, 287) on xpath=//button[text()='Click for JS Prompt']
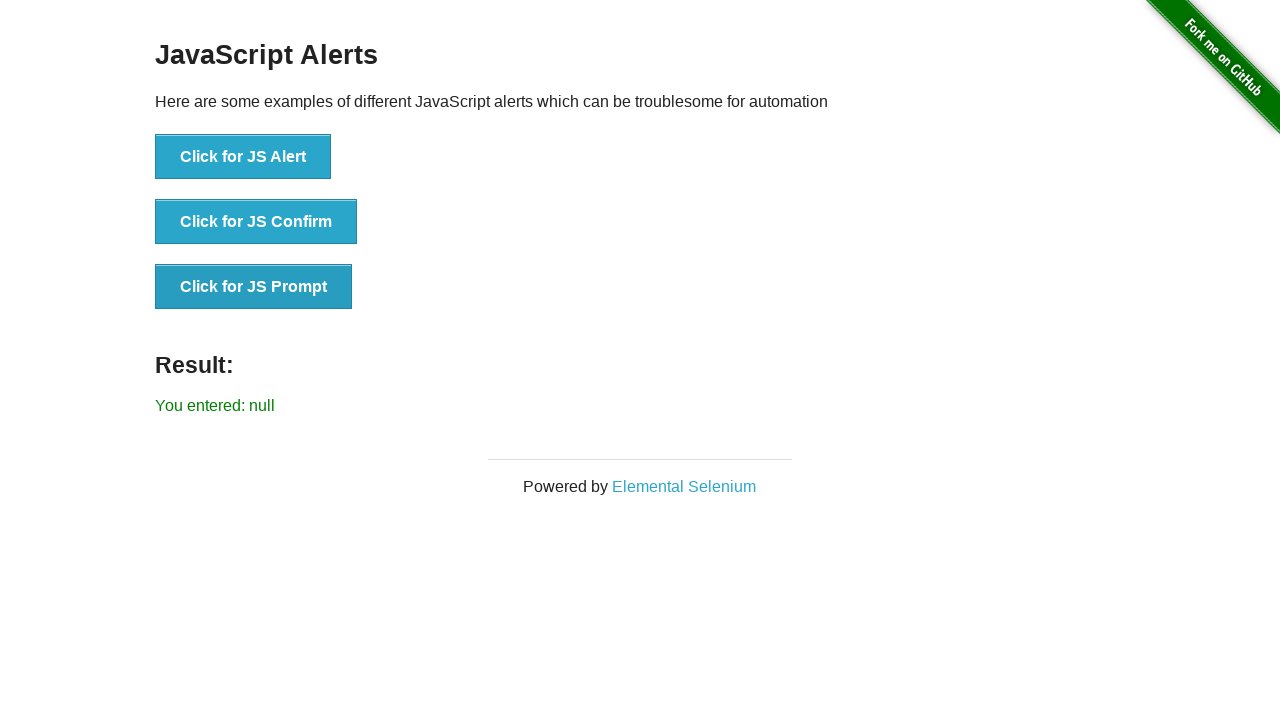

Set up dialog handler to accept prompt with text 'shankar'
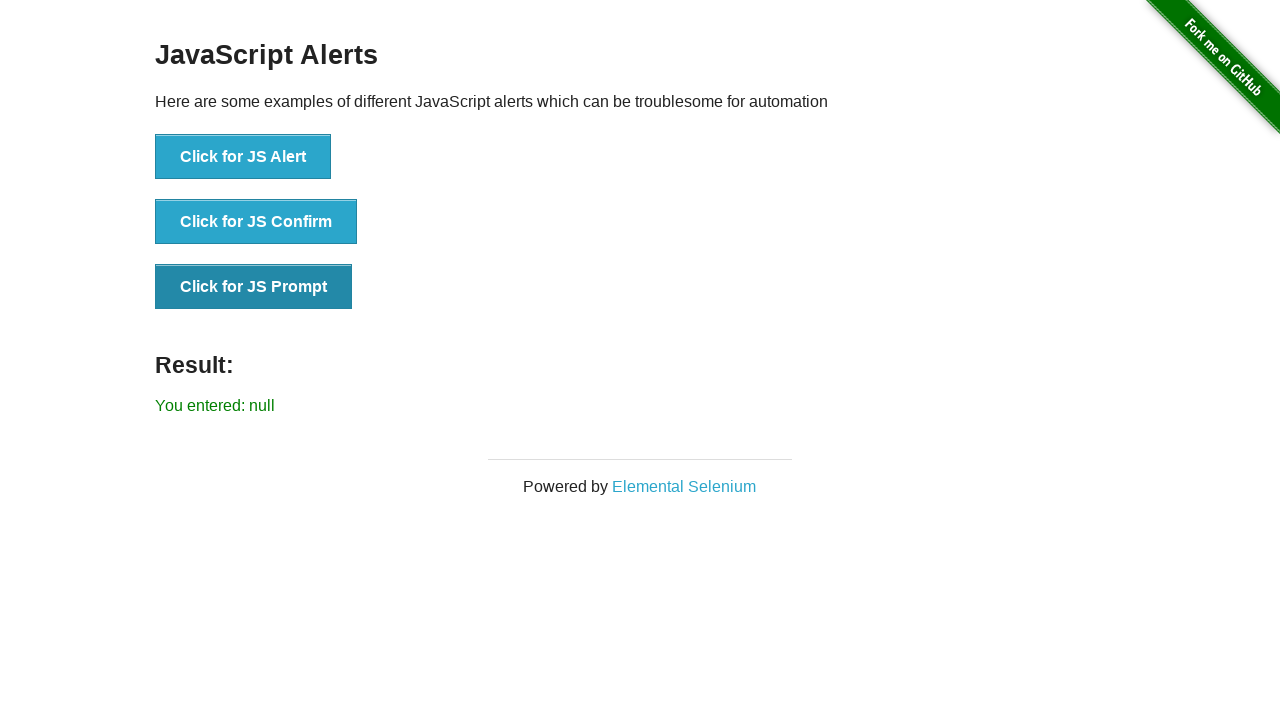

Evaluated JavaScript to trigger prompt dialog with handler in place
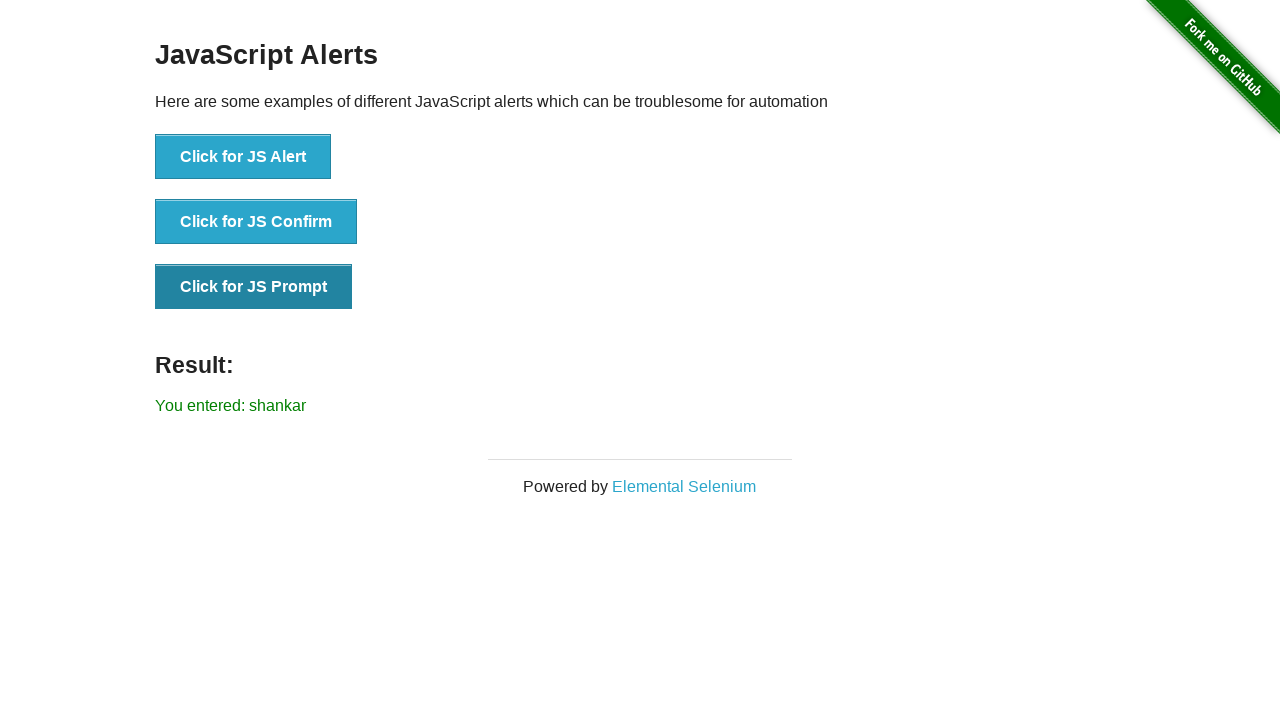

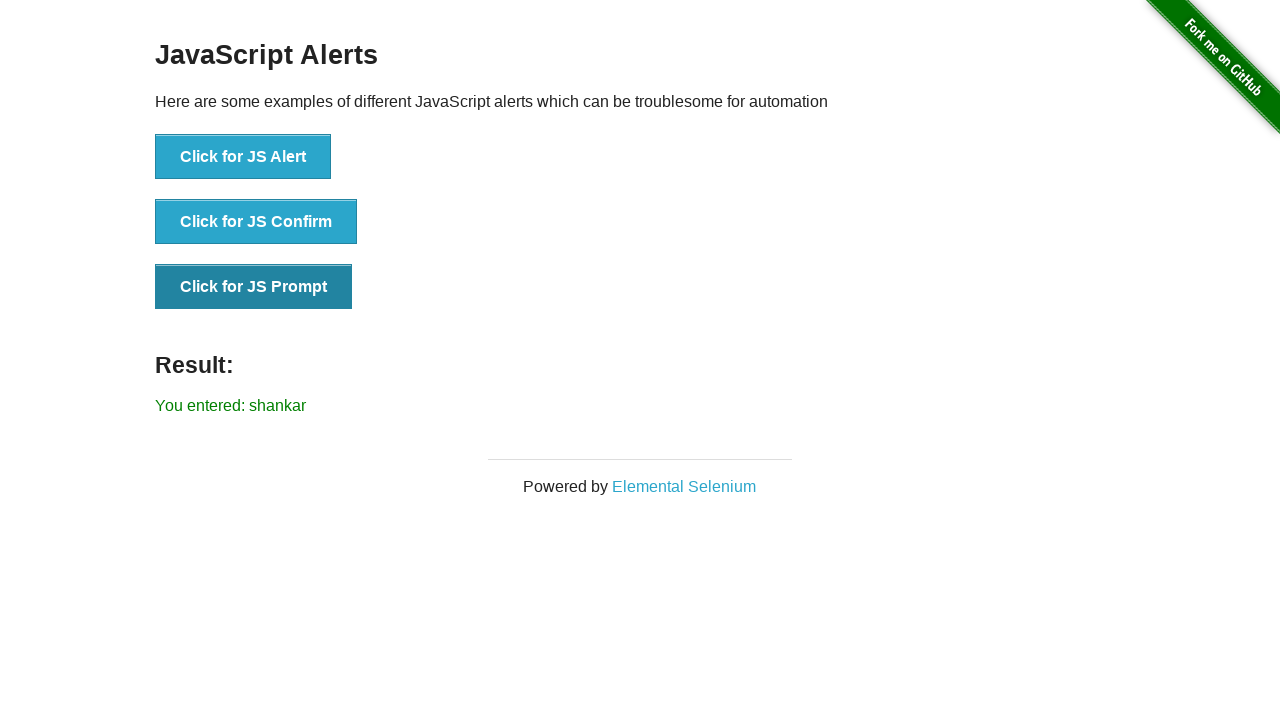